Tests JavaScript confirmation alert handling by clicking a button that triggers a confirmation dialog, dismissing the alert (clicking Cancel), and verifying the result message displays "You clicked: Cancel"

Starting URL: https://the-internet.herokuapp.com/javascript_alerts

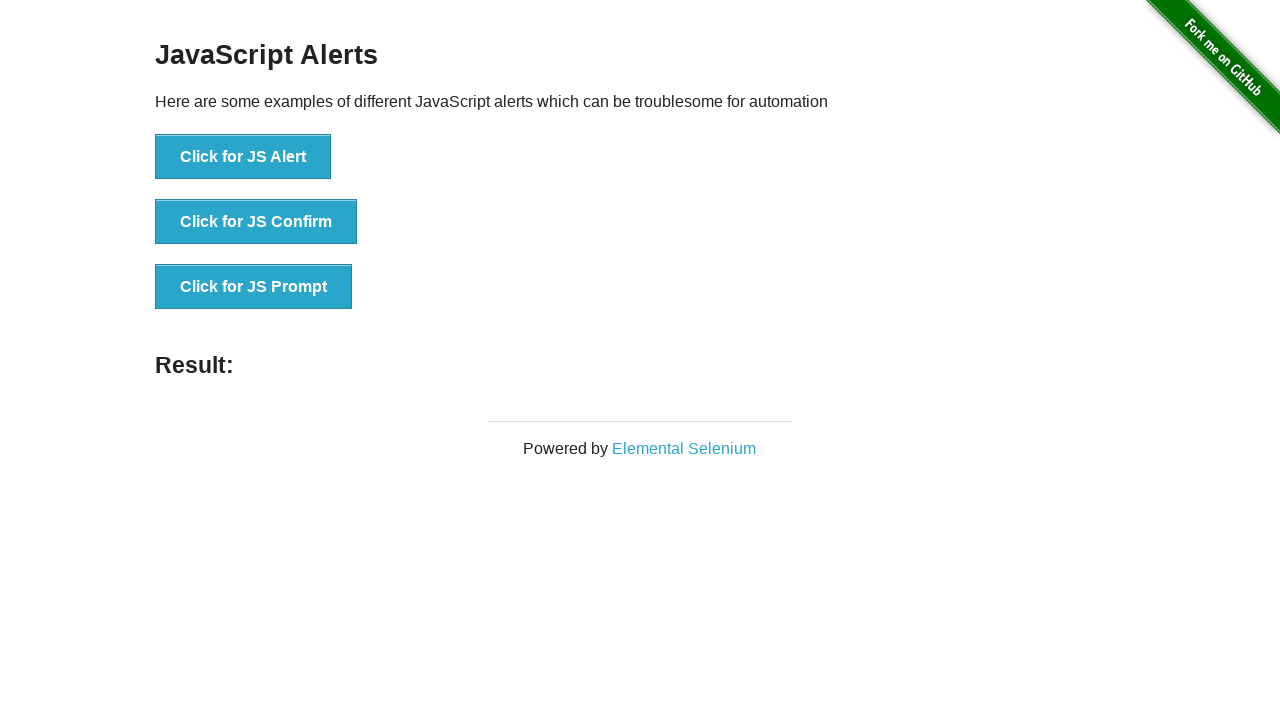

Clicked the confirmation alert button at (256, 222) on xpath=//button[@onclick='jsConfirm()']
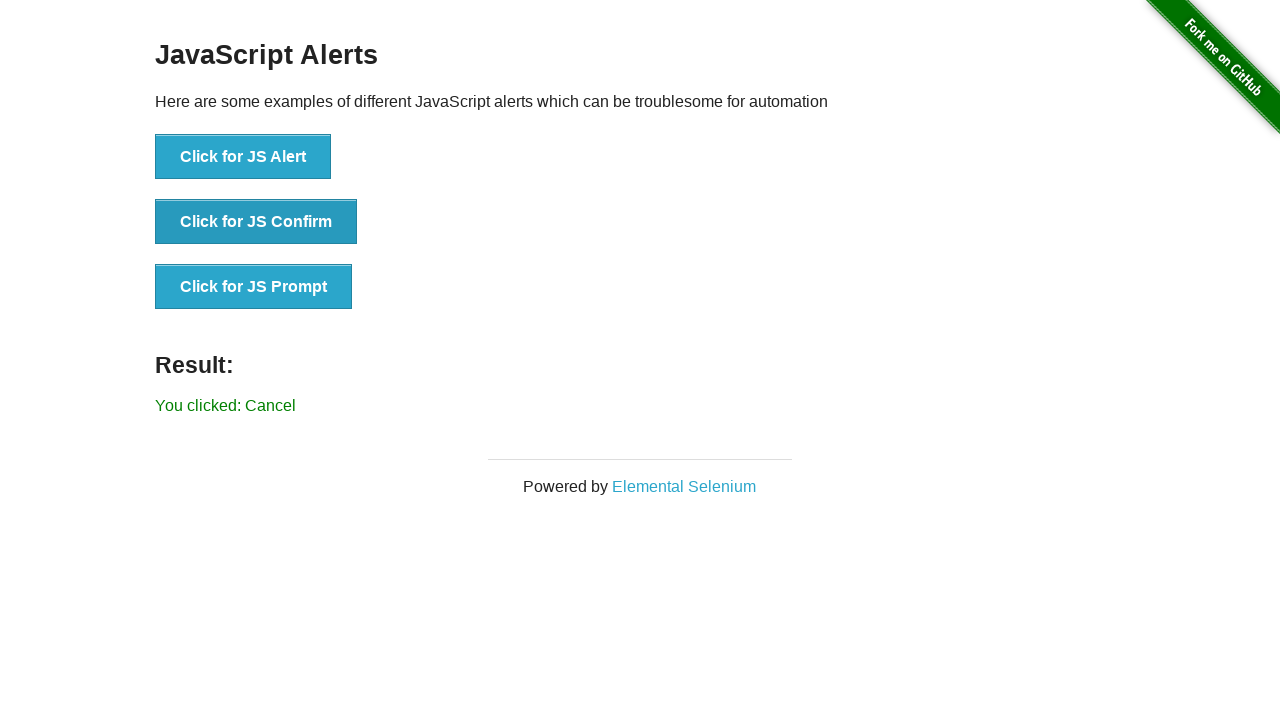

Set up dialog handler to dismiss alerts
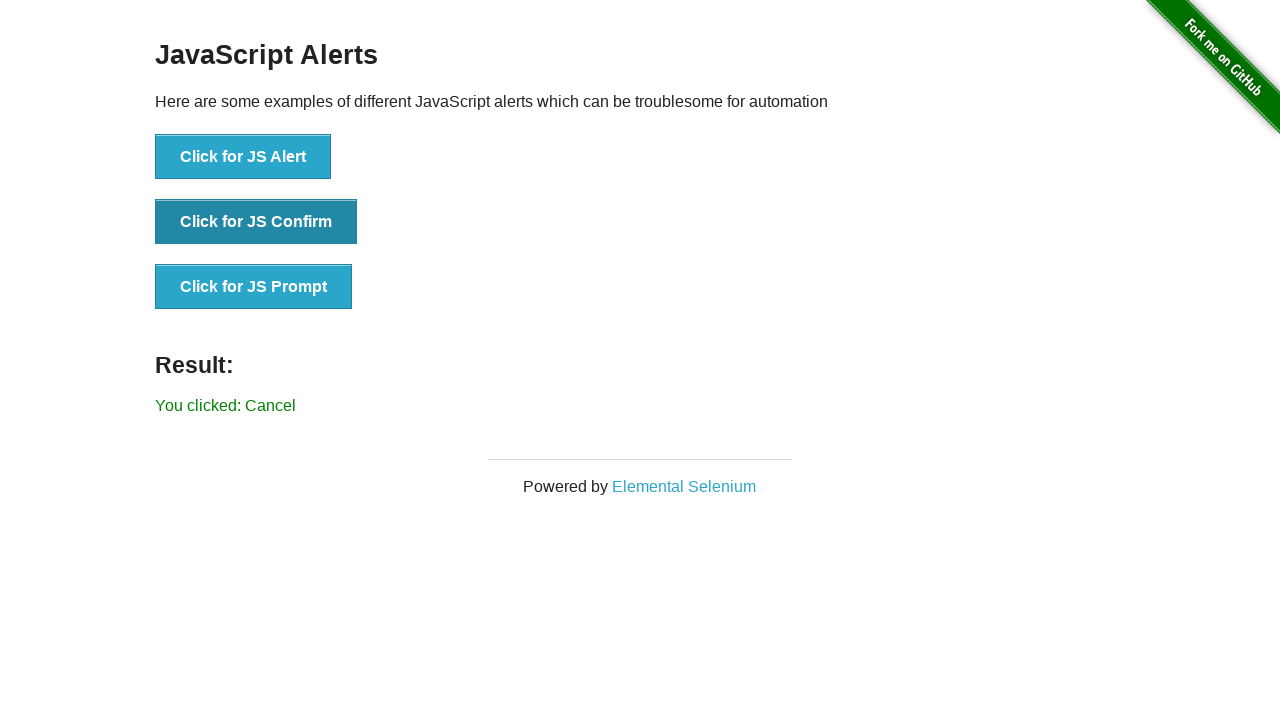

Clicked the confirmation alert button to trigger dialog at (256, 222) on xpath=//button[@onclick='jsConfirm()']
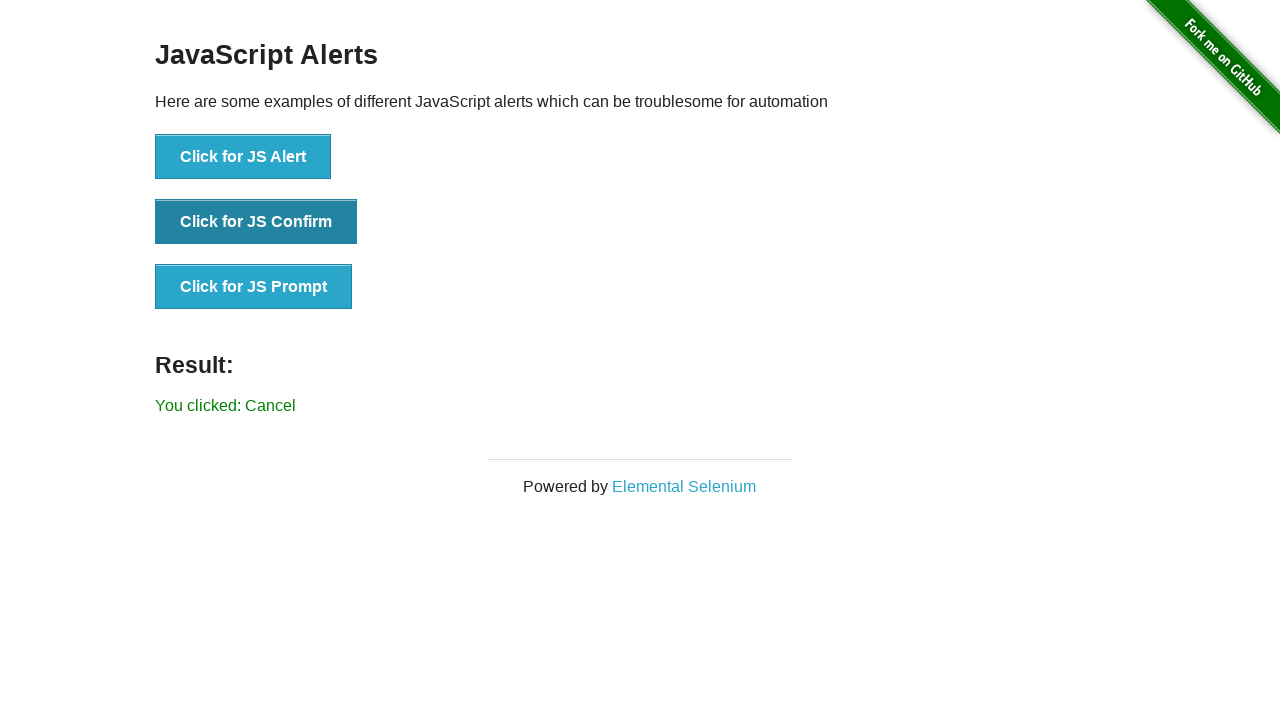

Result message element loaded
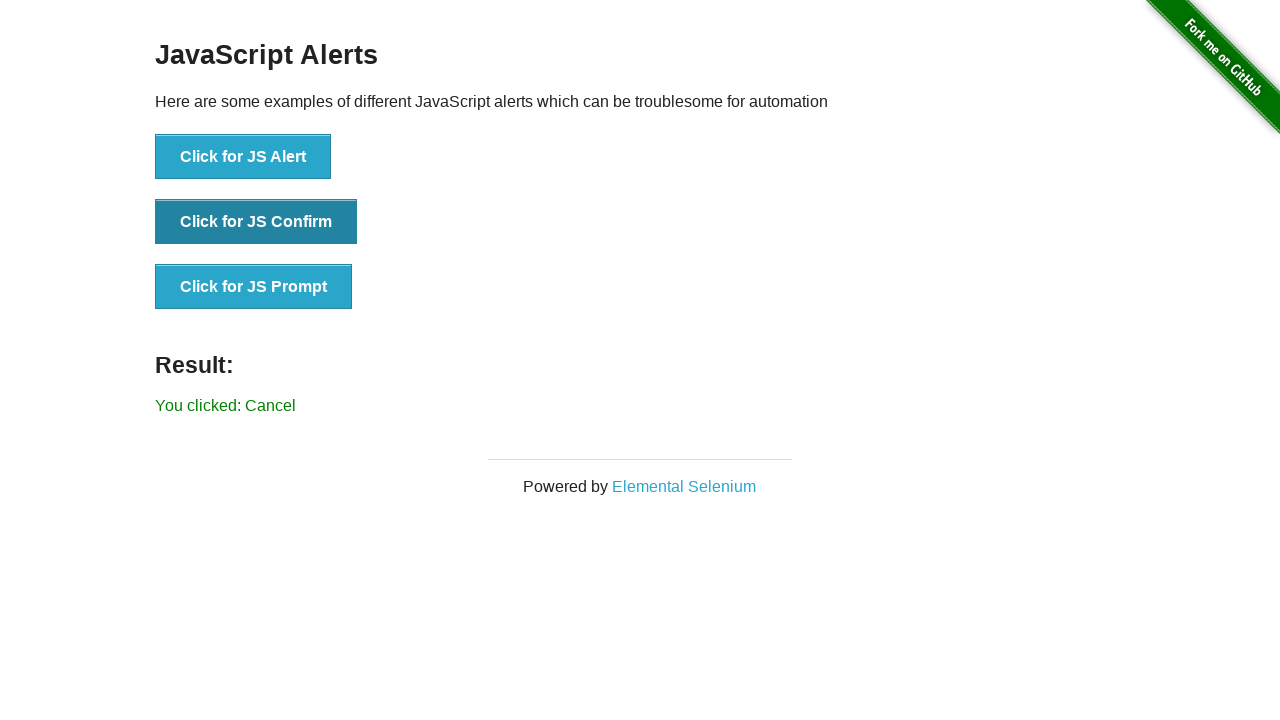

Retrieved result text content
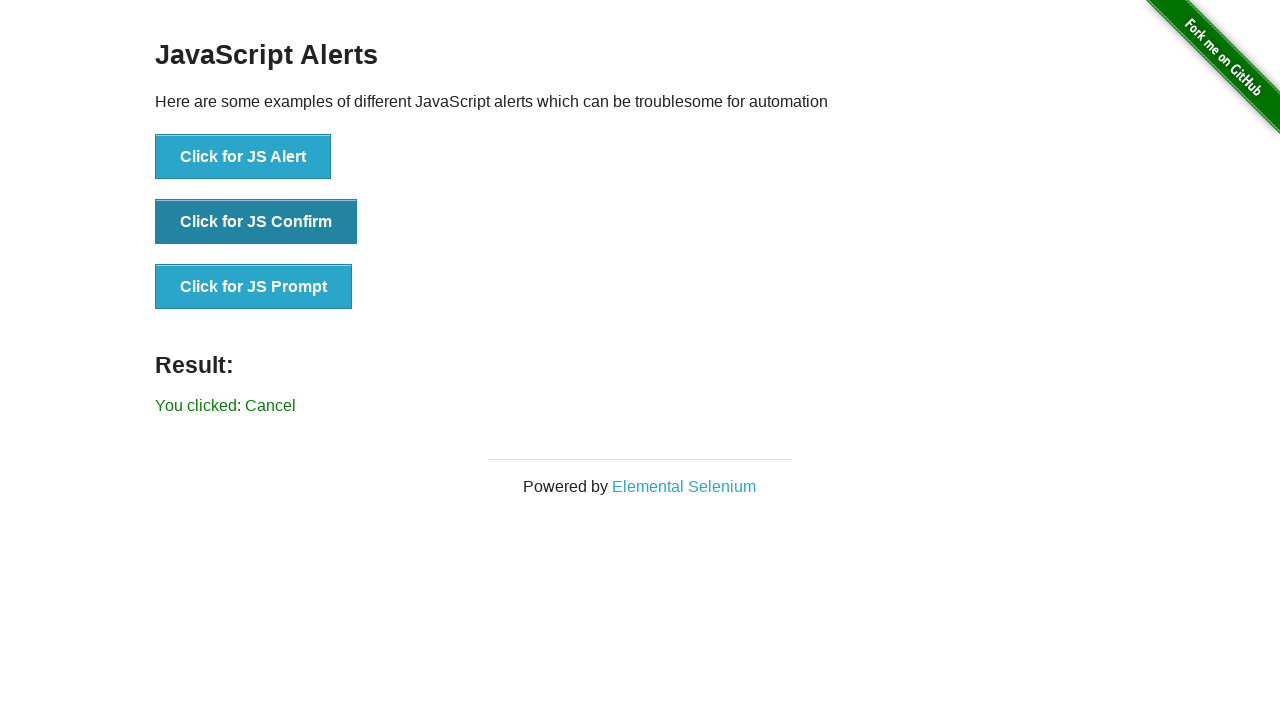

Verified result text is 'You clicked: Cancel'
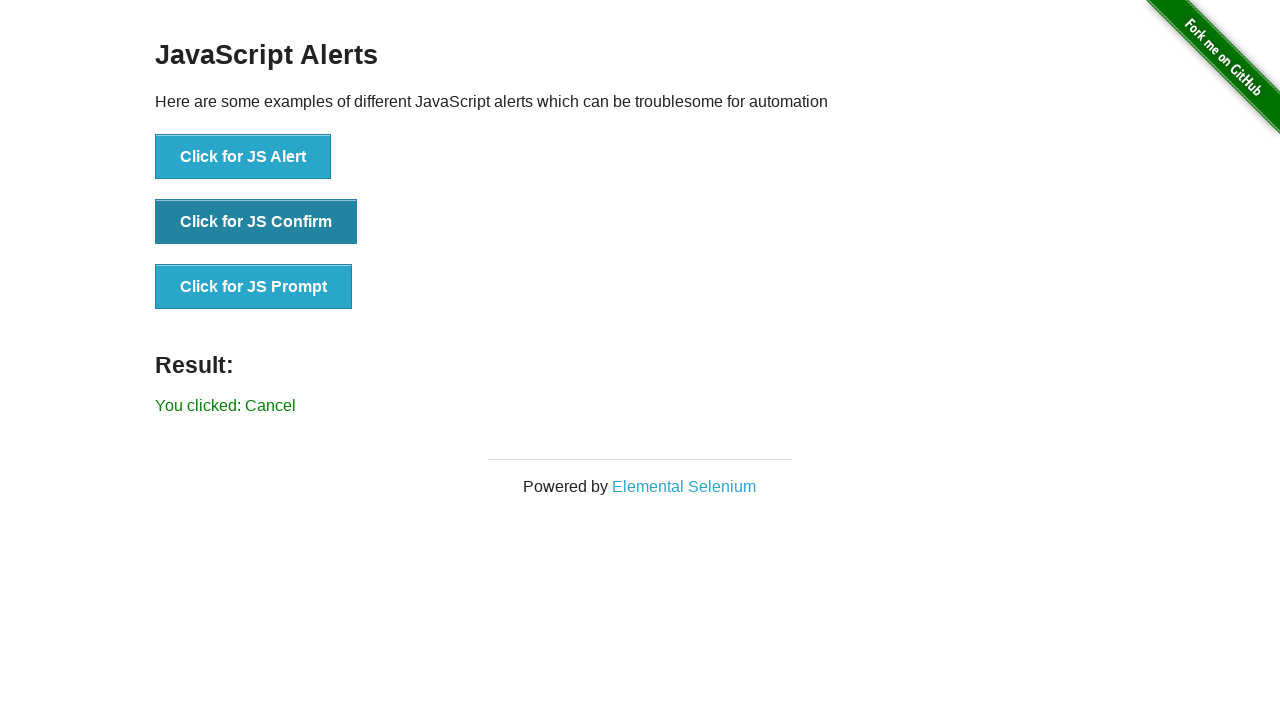

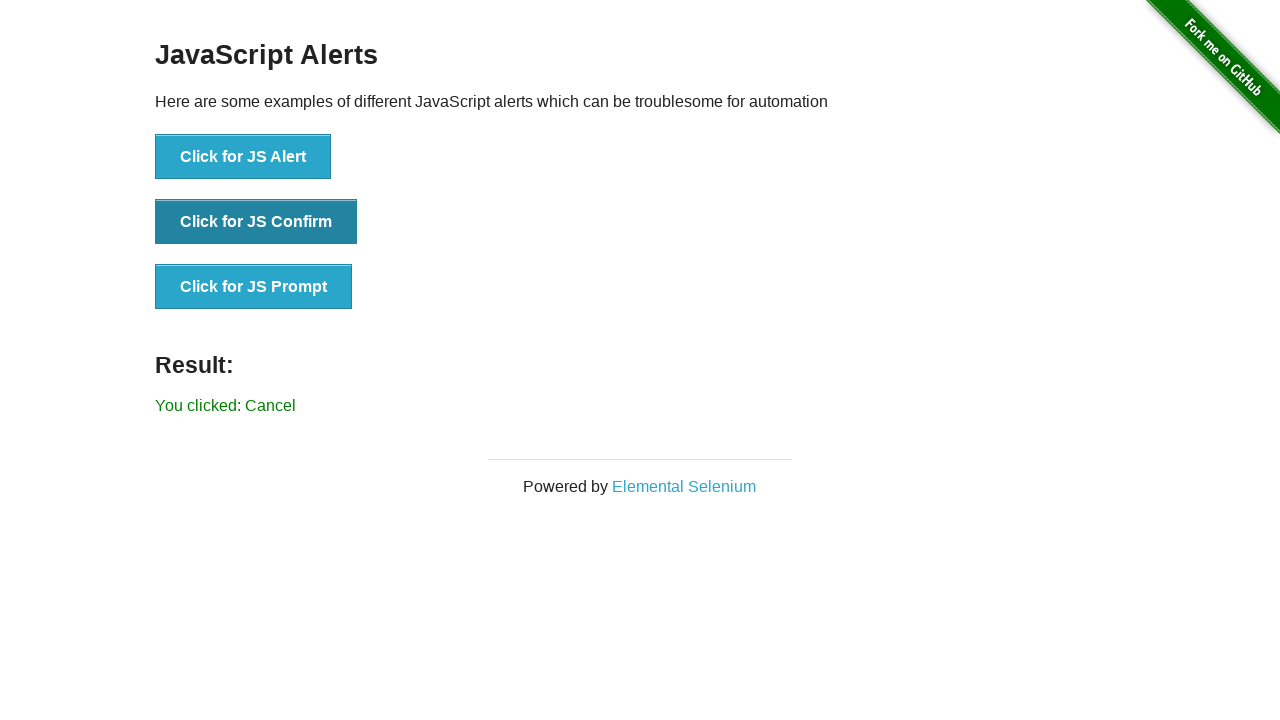